Tests text input and undo functionality by entering text in a textarea and then using Ctrl+Z to undo

Starting URL: http://omayo.blogspot.com/

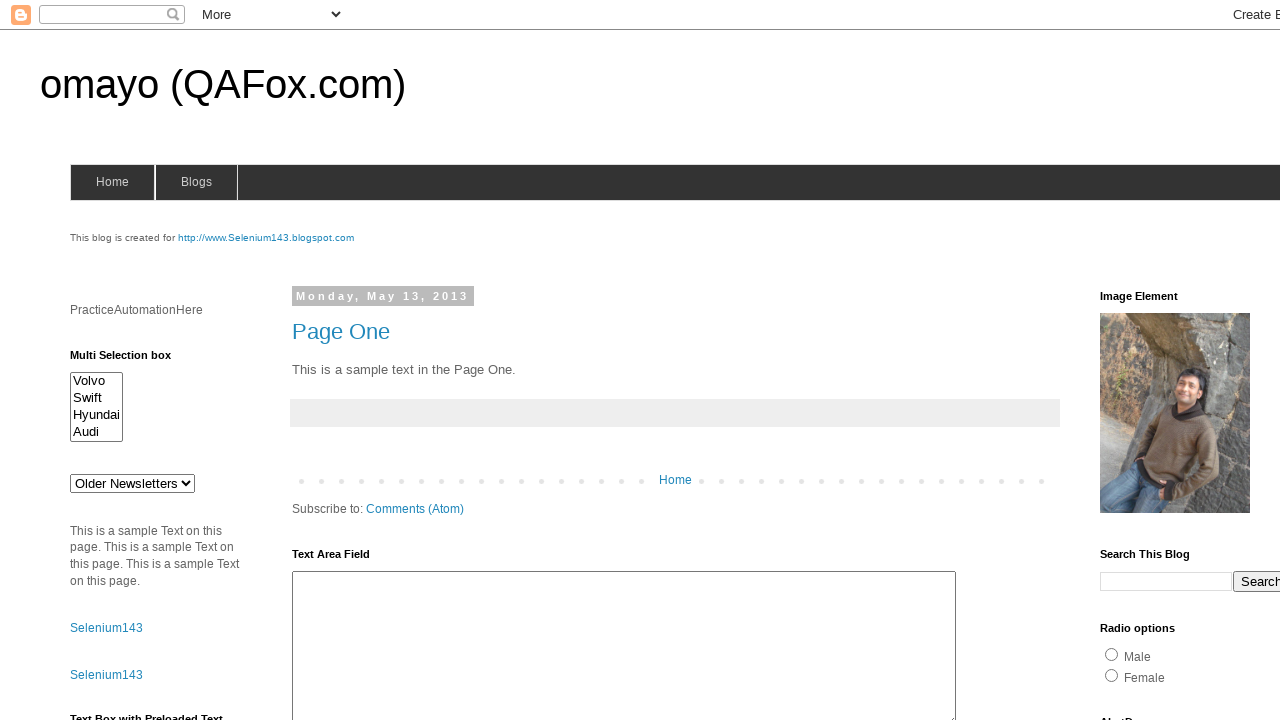

Filled textarea with 'Dipti Ranjan Nayak' on #ta1
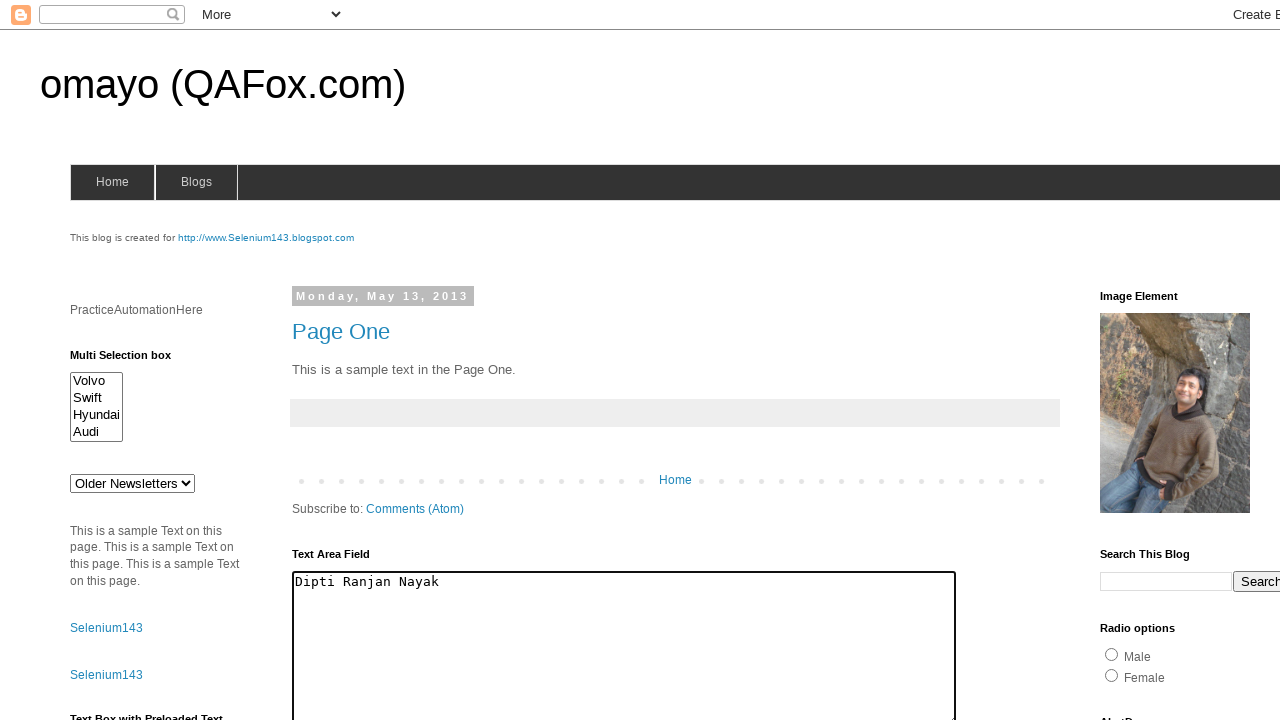

Waited 2000ms for text to be entered
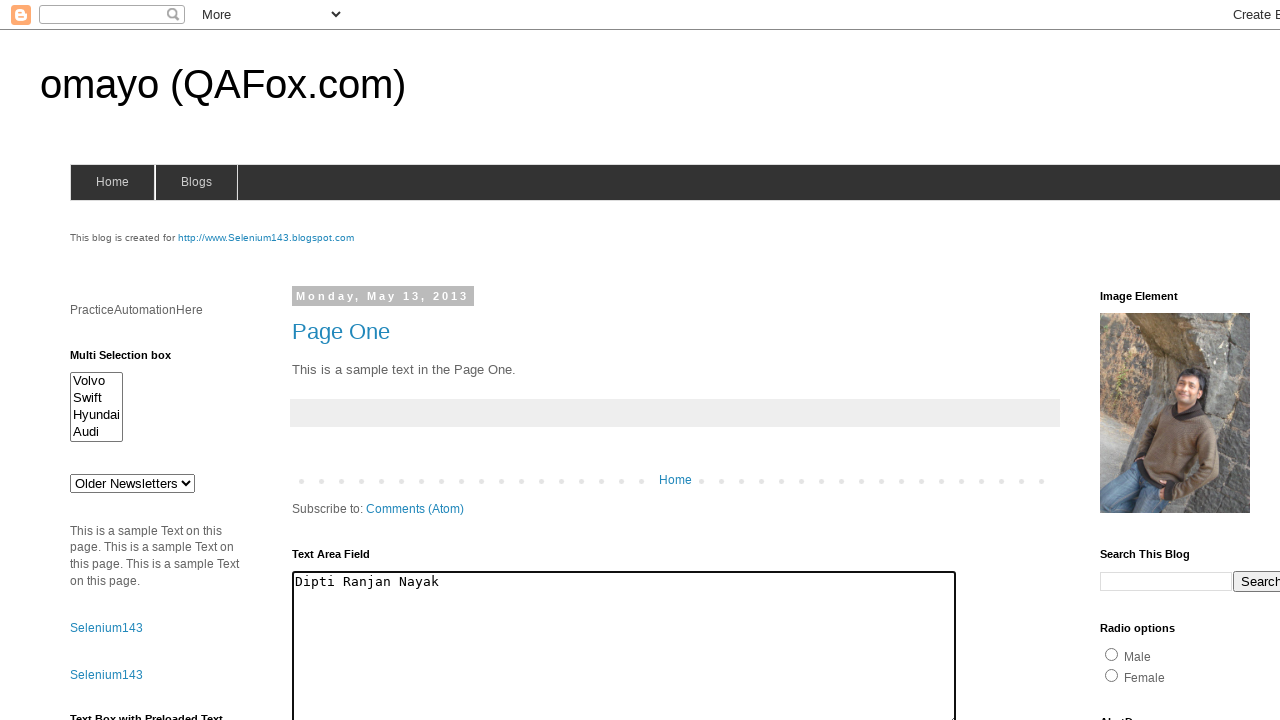

Pressed Ctrl+Z to undo text entry on #ta1
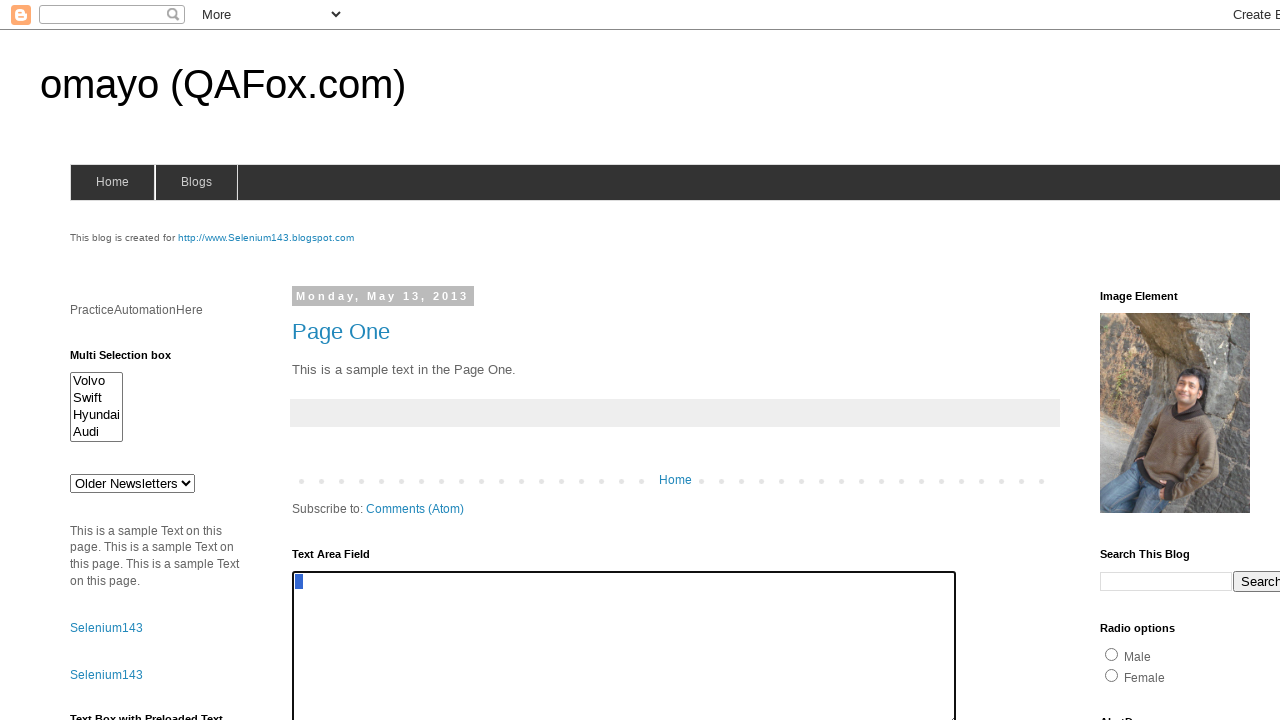

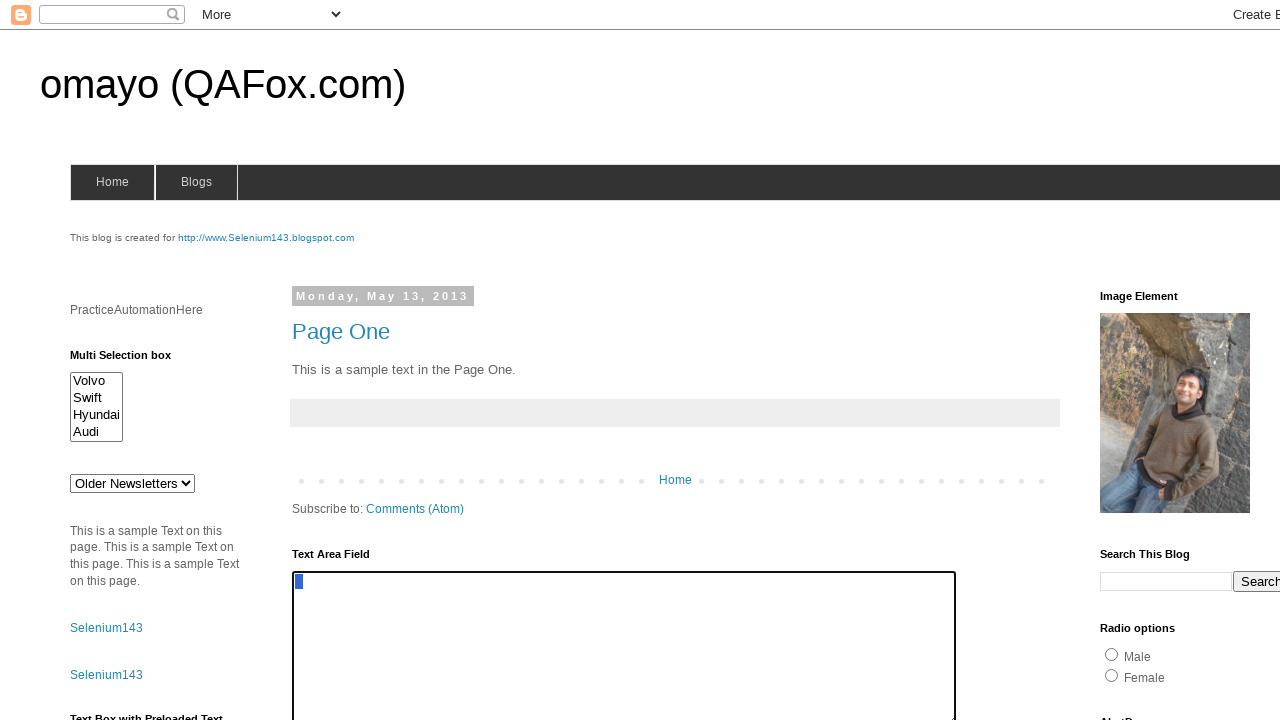